Tests page scrolling functionality by scrolling down and then up on the W3Schools website

Starting URL: https://www.w3schools.com/

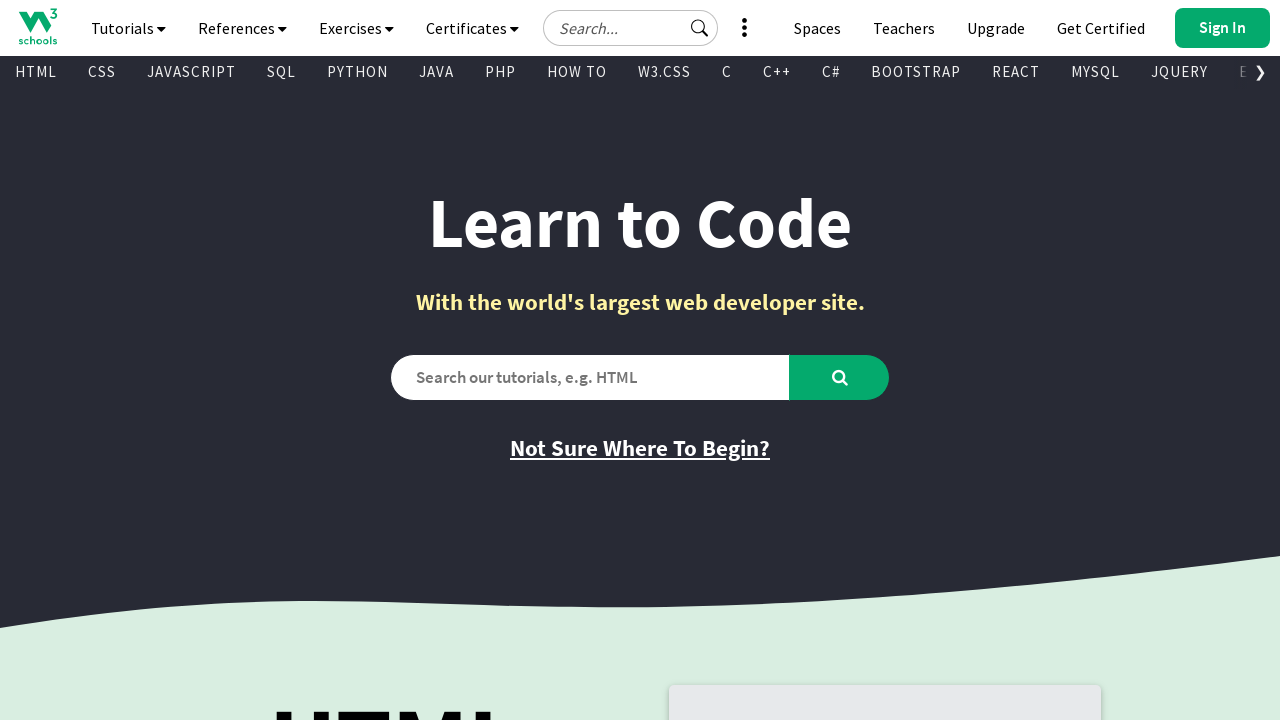

Scrolled down the page by 9000 pixels
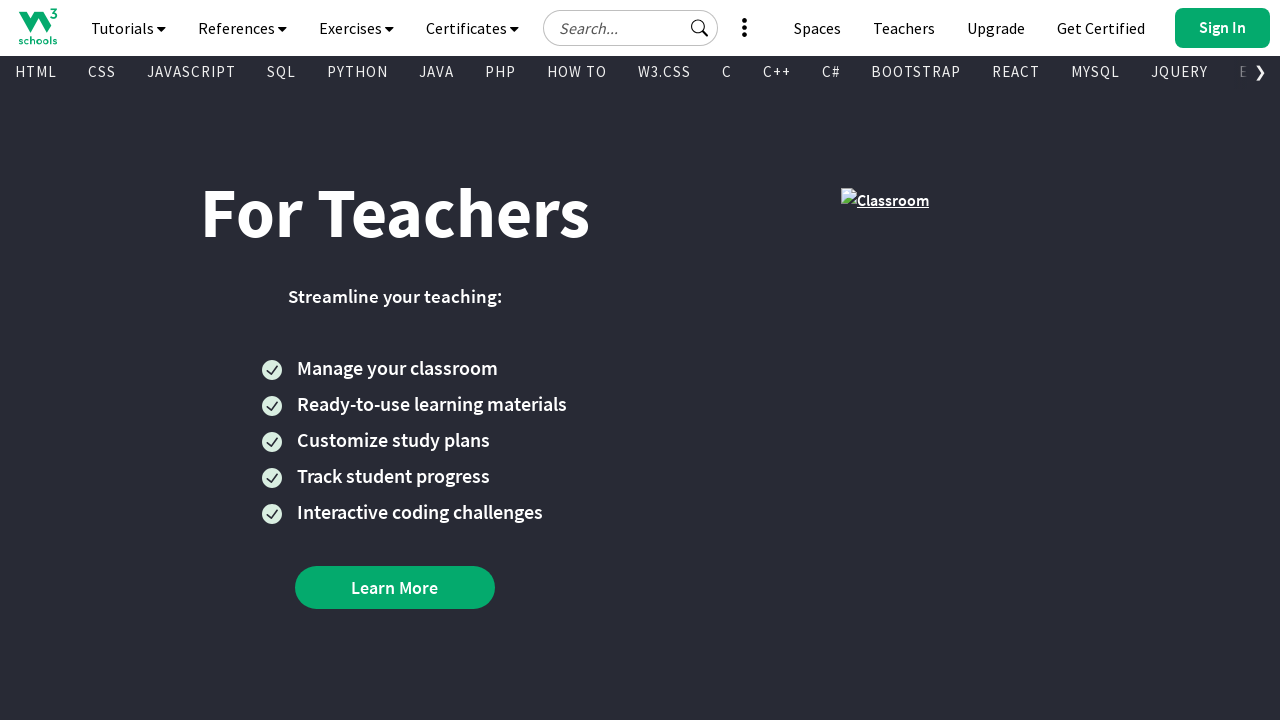

Waited 5 seconds for scroll to complete
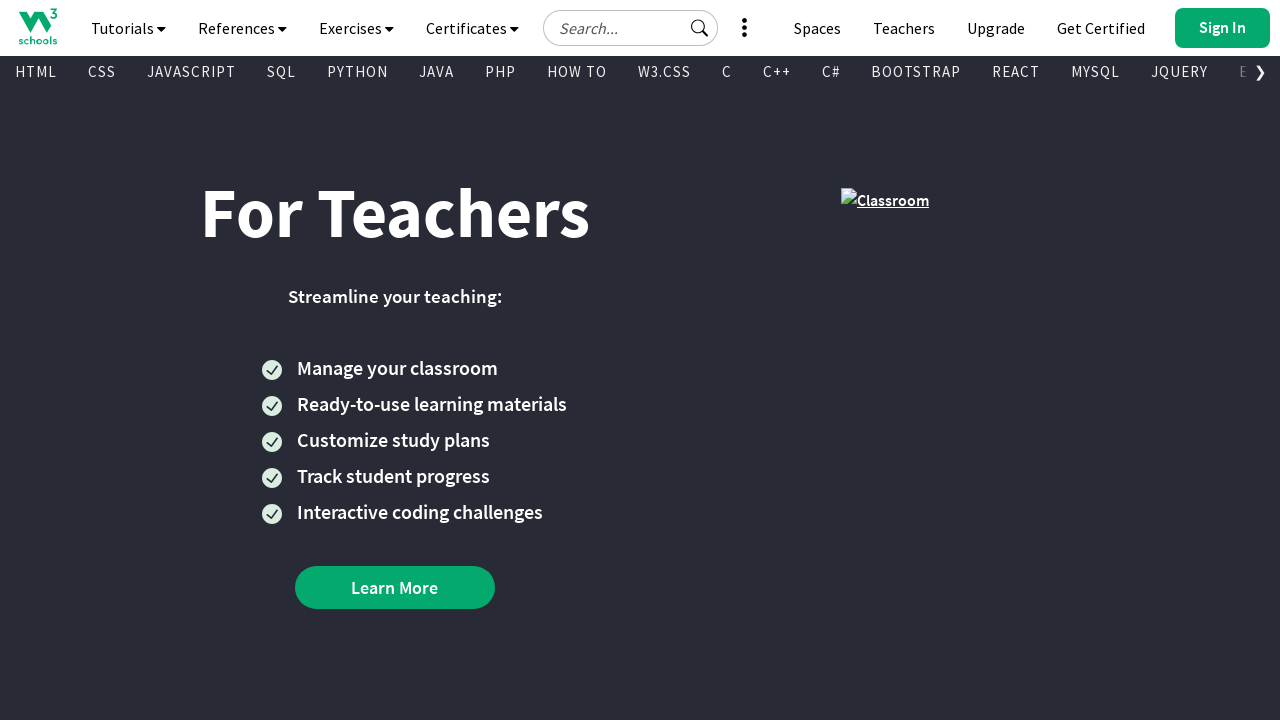

Scrolled up the page by 2000 pixels
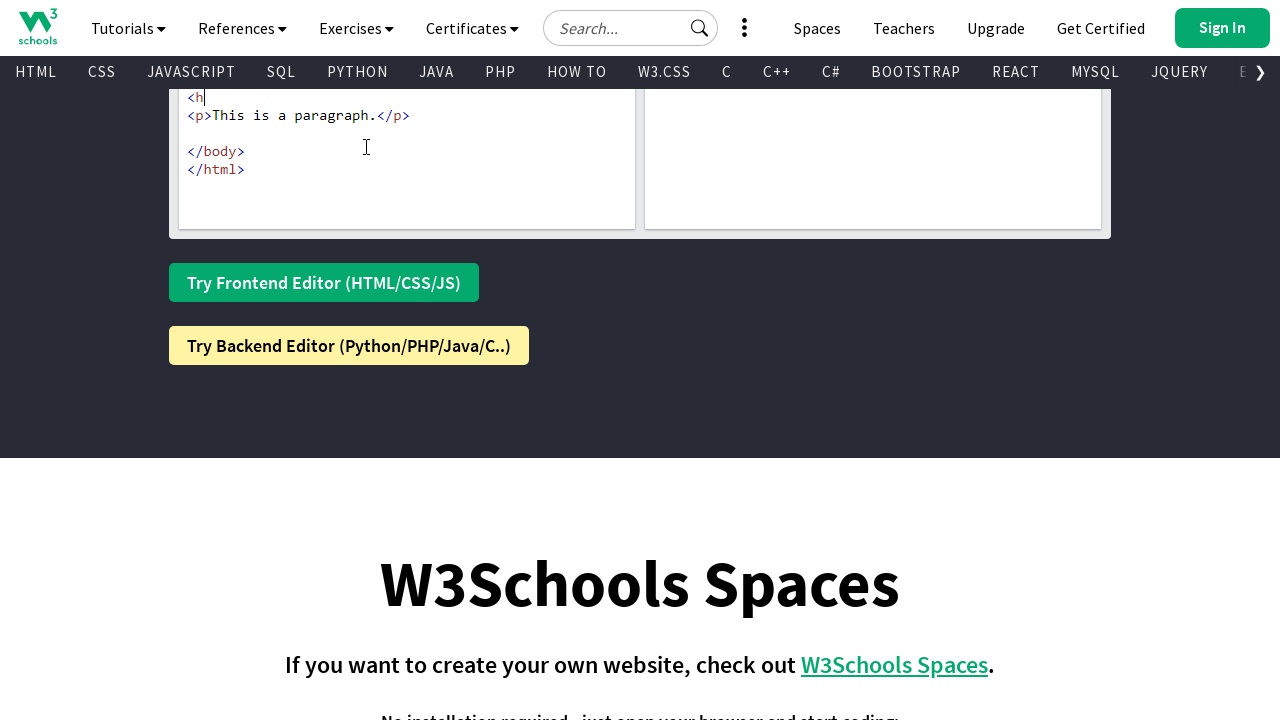

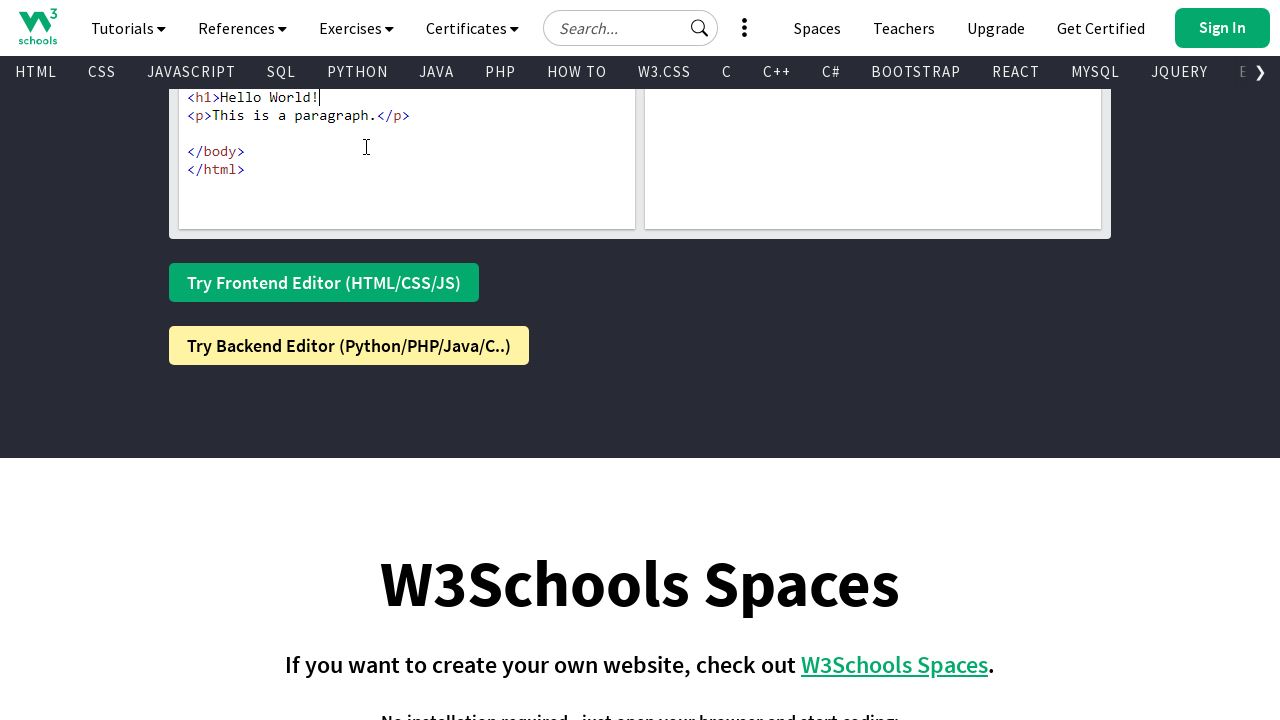